Tests various alert popup interactions including simple alerts, timed alerts, confirmation dialogs, and prompt inputs

Starting URL: https://demoqa.com/alerts

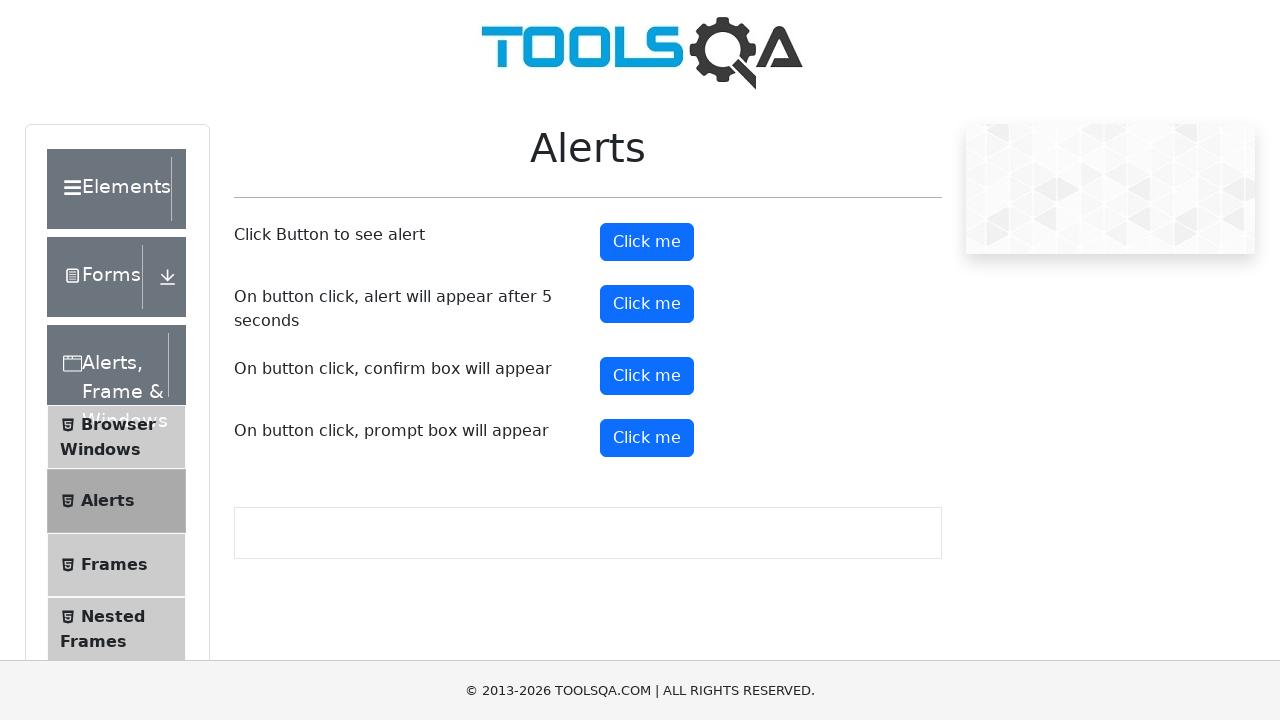

Clicked button to trigger simple alert at (647, 242) on #alertButton
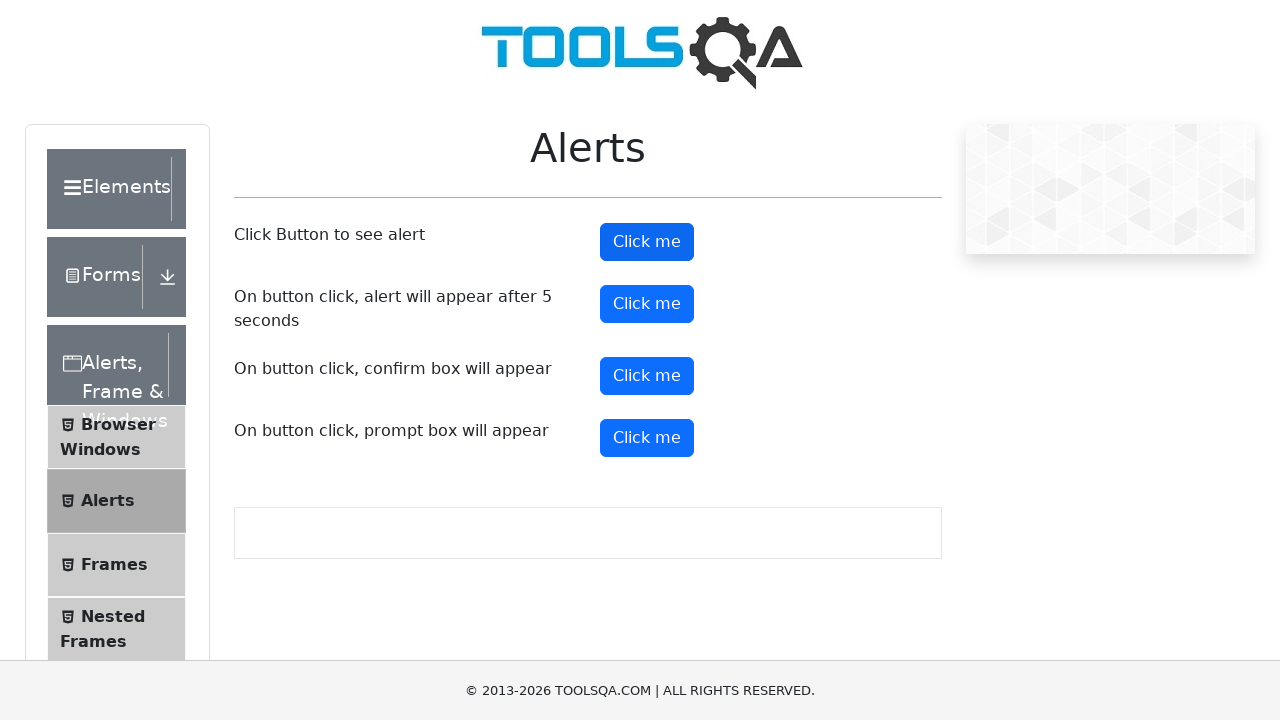

Set up handler to accept alert dialog
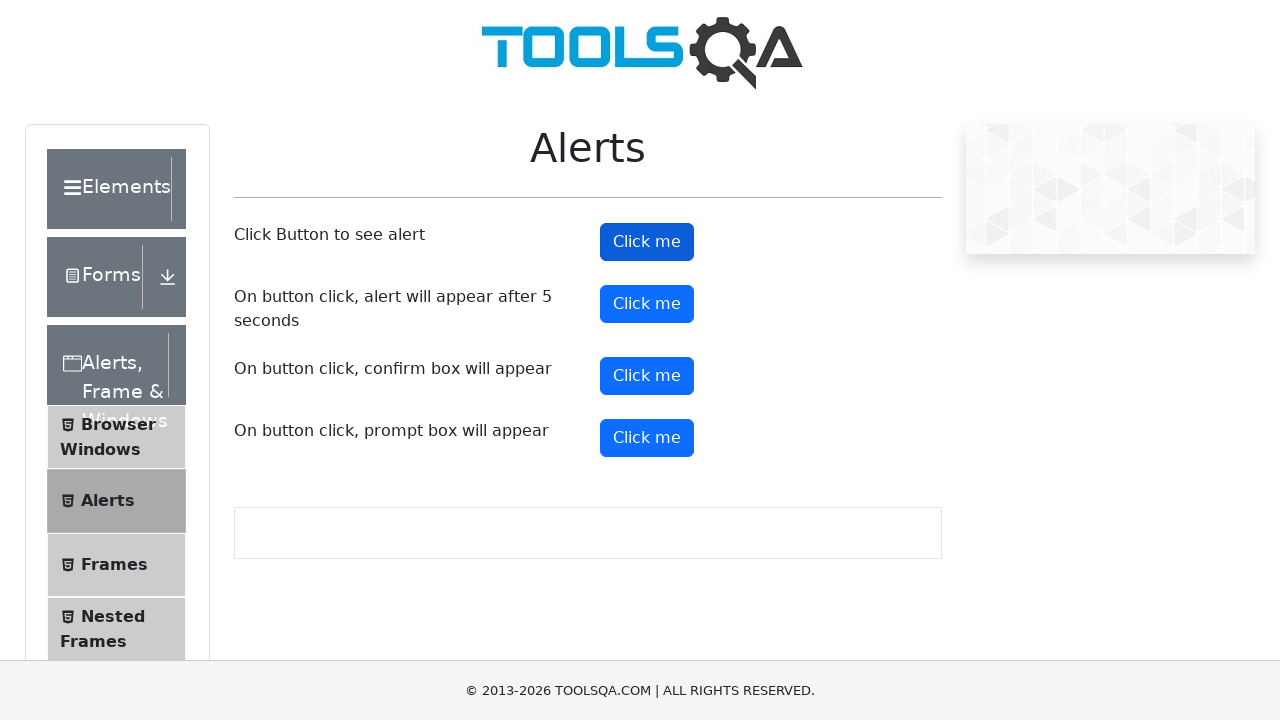

Clicked button to trigger timed alert at (647, 304) on xpath=//button[@id='timerAlertButton']
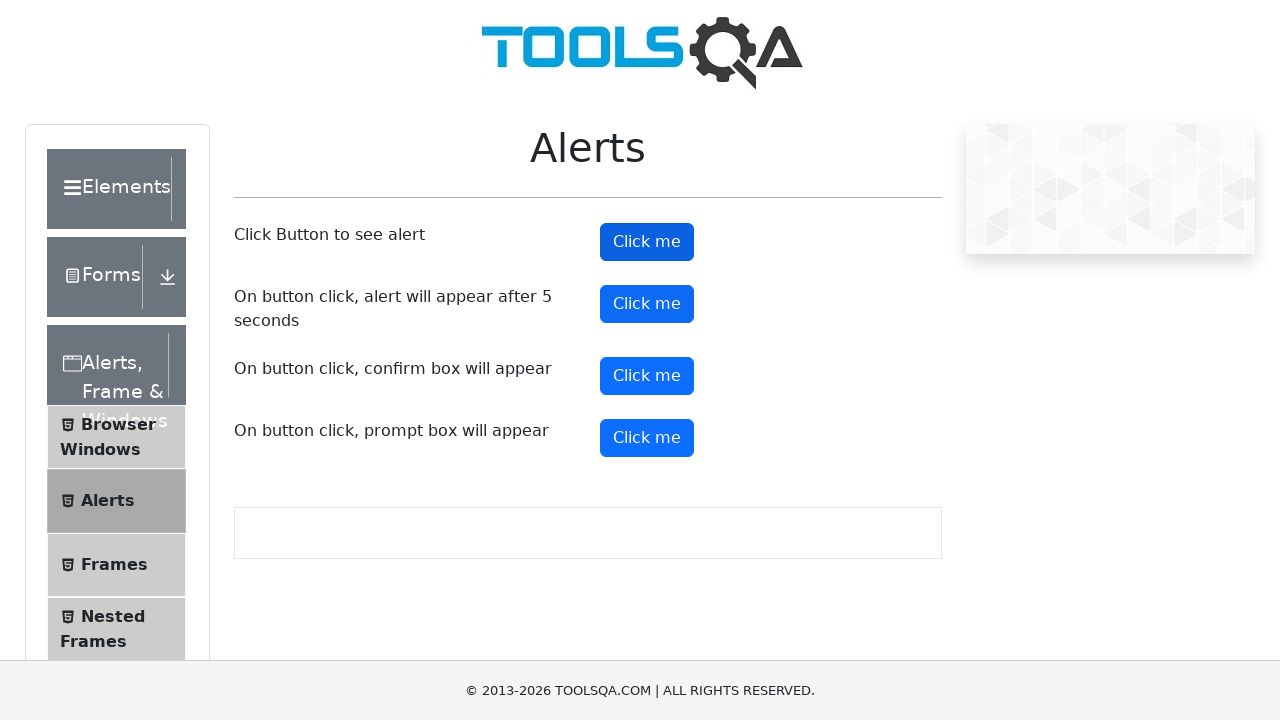

Waited 5 seconds for timed alert to appear
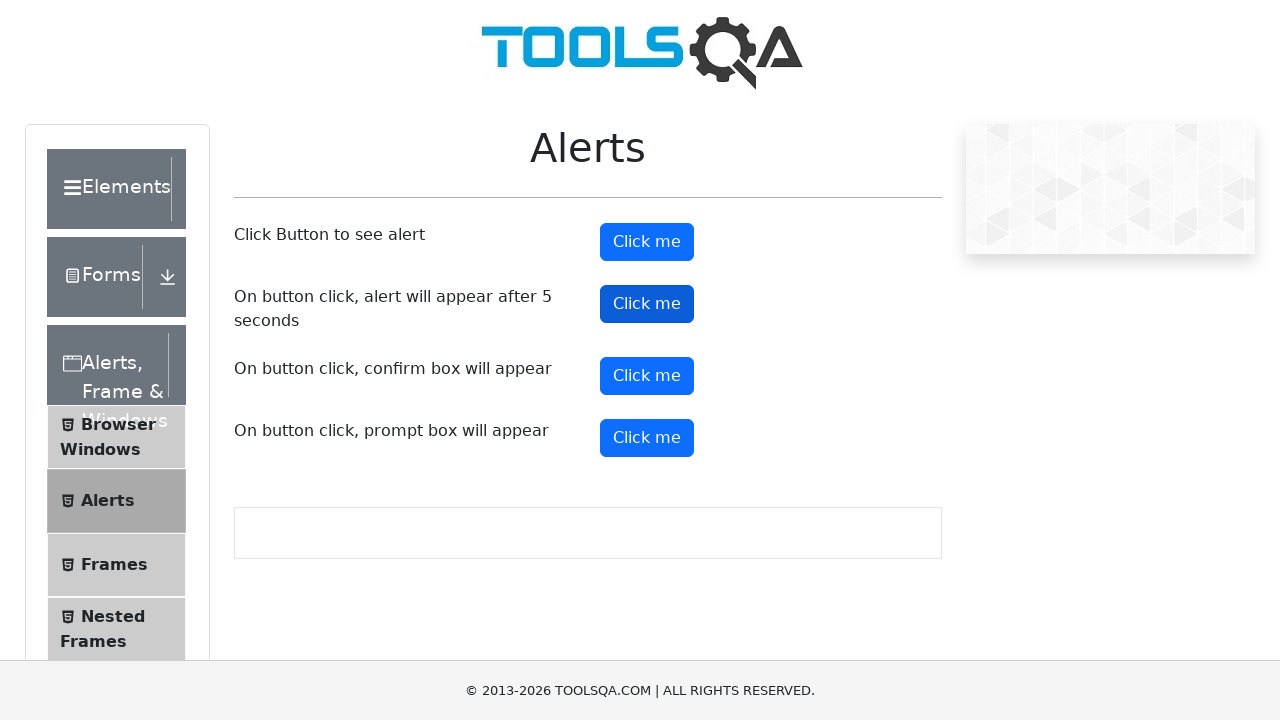

Clicked button to trigger confirmation dialog at (647, 376) on xpath=//button[@id='confirmButton']
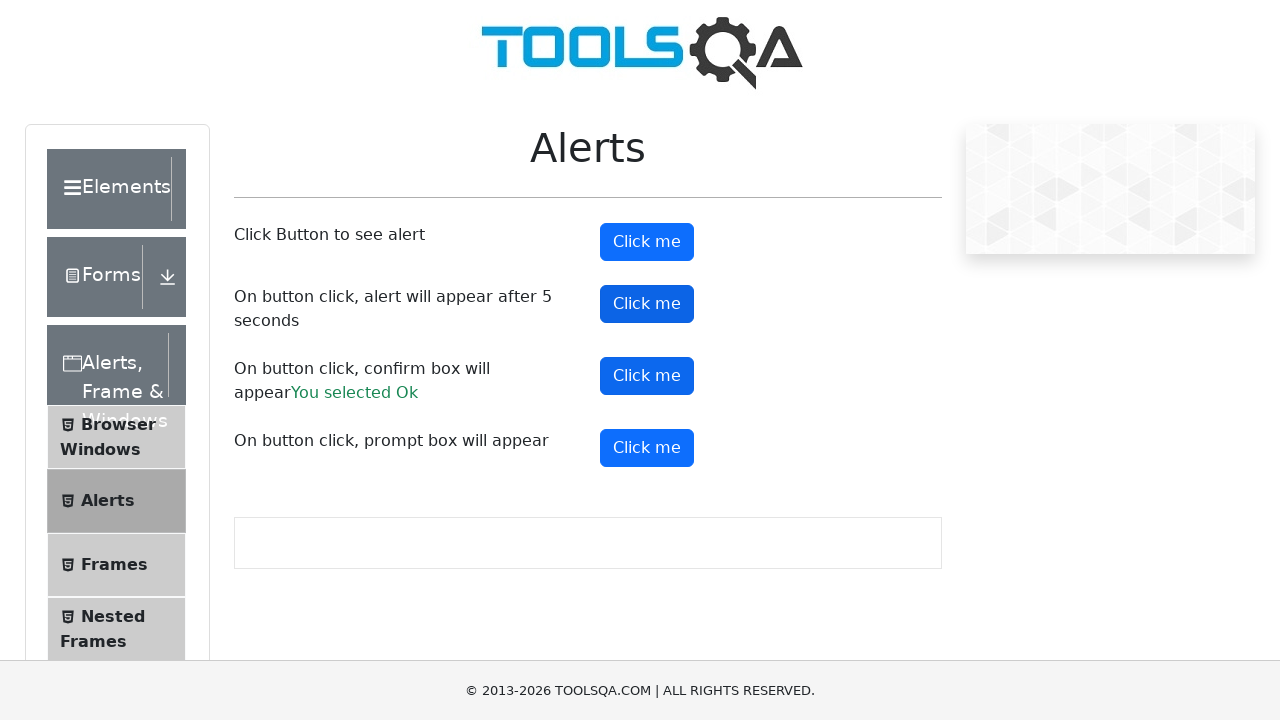

Set up handler to accept prompt dialog with 'TestName'
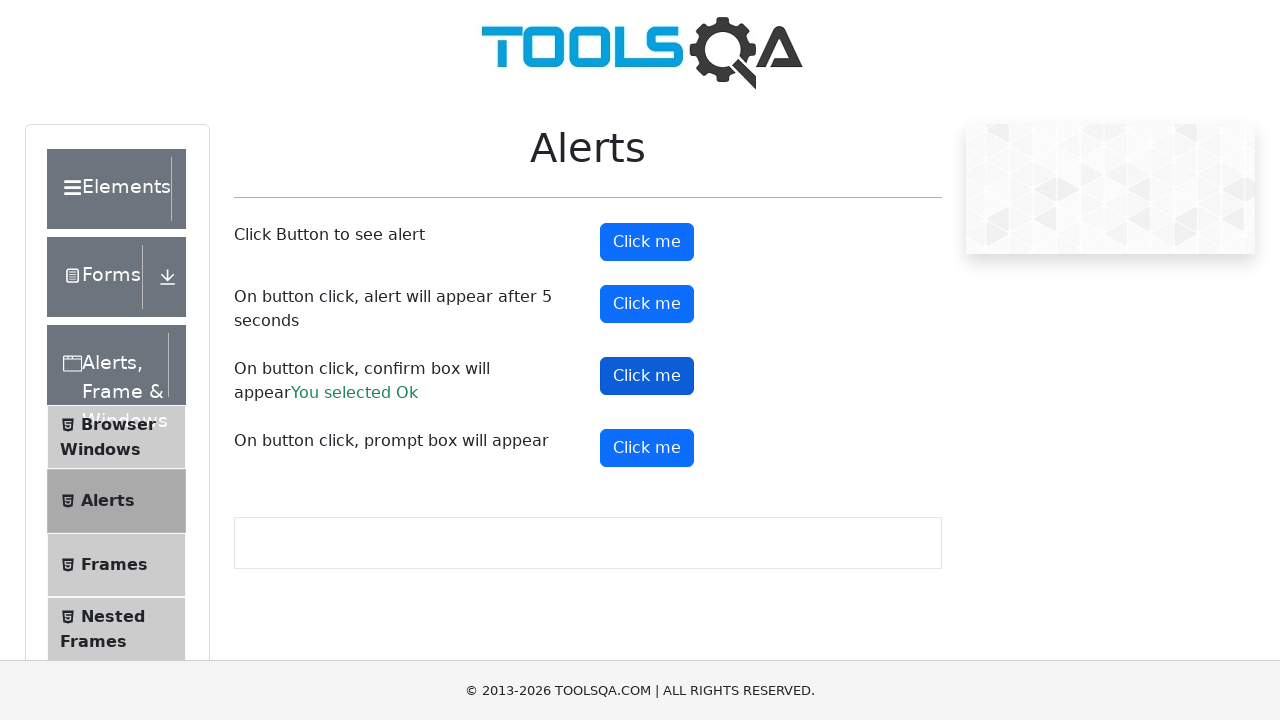

Clicked button to trigger prompt dialog at (647, 448) on xpath=//button[@id='promtButton']
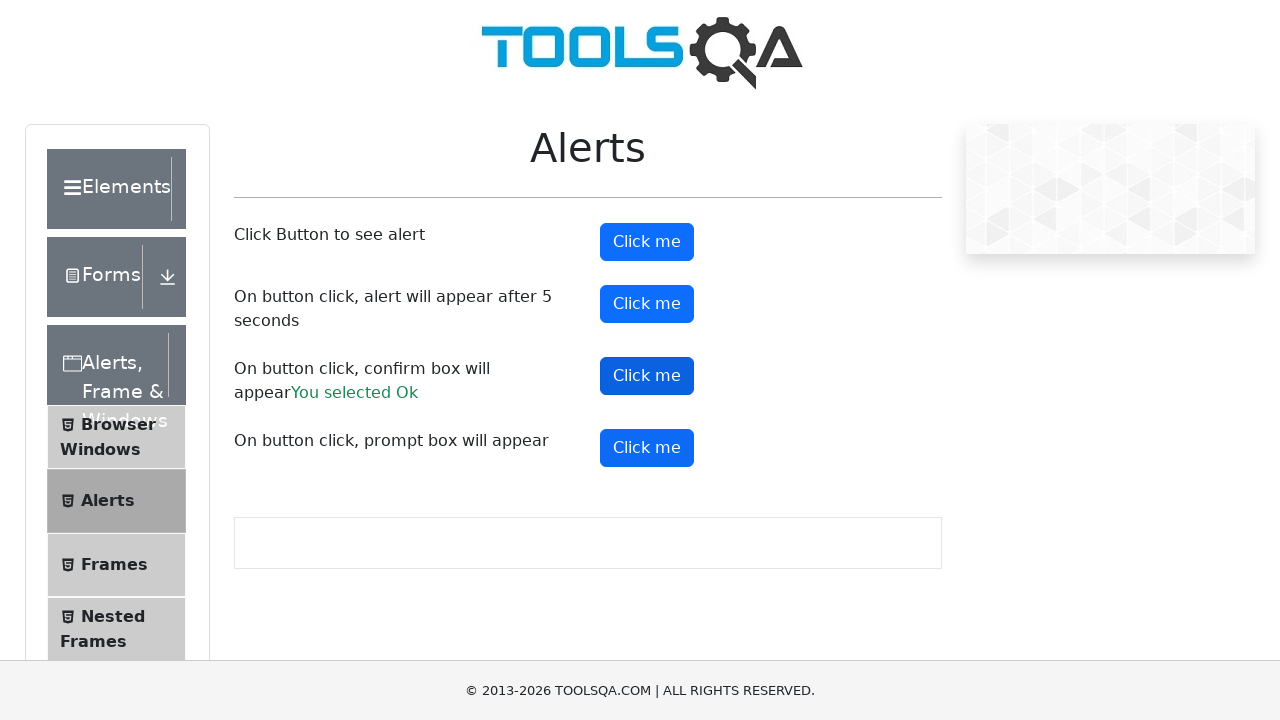

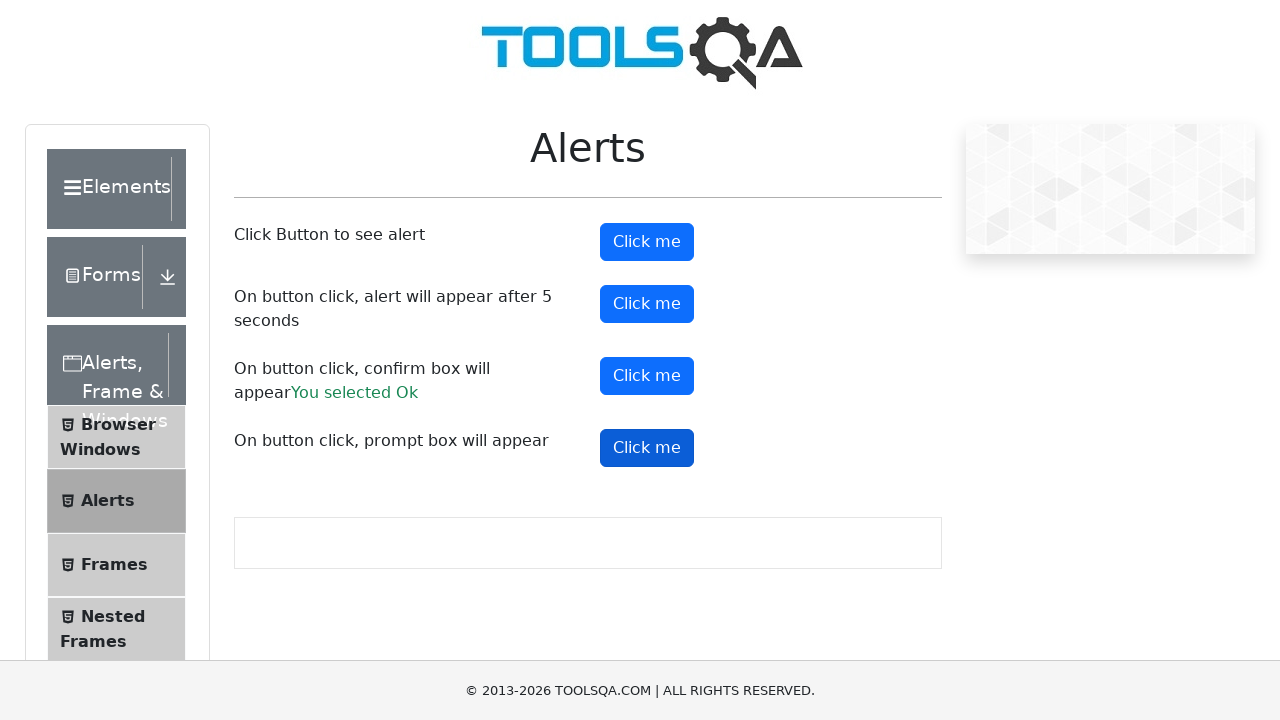